Navigates to text box page, enters an invalid email, submits the form, and verifies the email input has error styling.

Starting URL: https://demoqa.com/elements

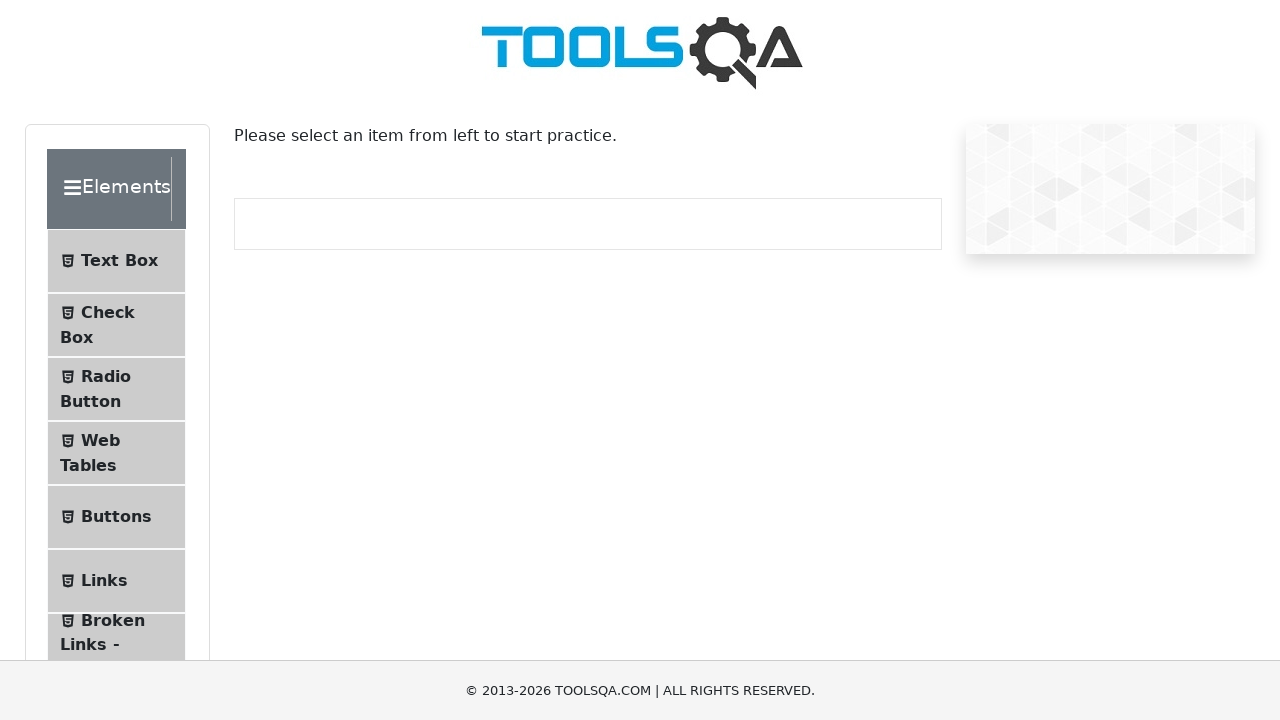

Clicked on Text Box menu item at (119, 261) on internal:text="Text Box"i
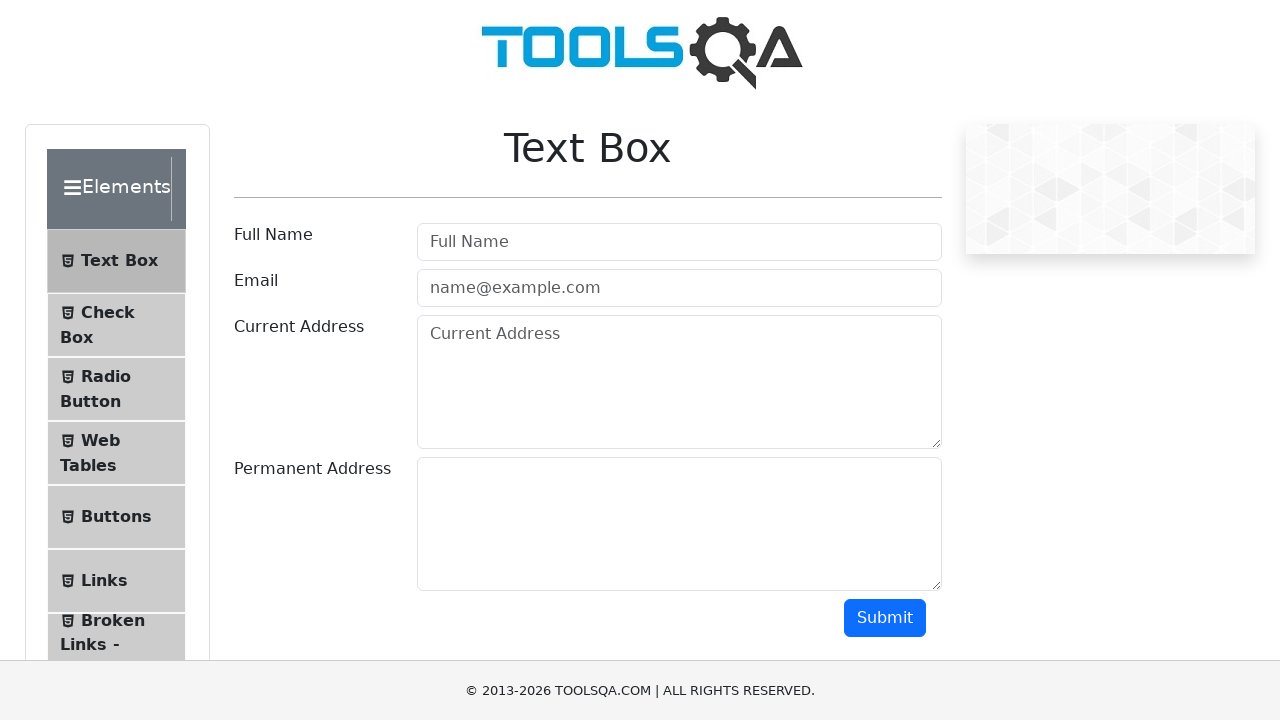

Navigated to text-box page
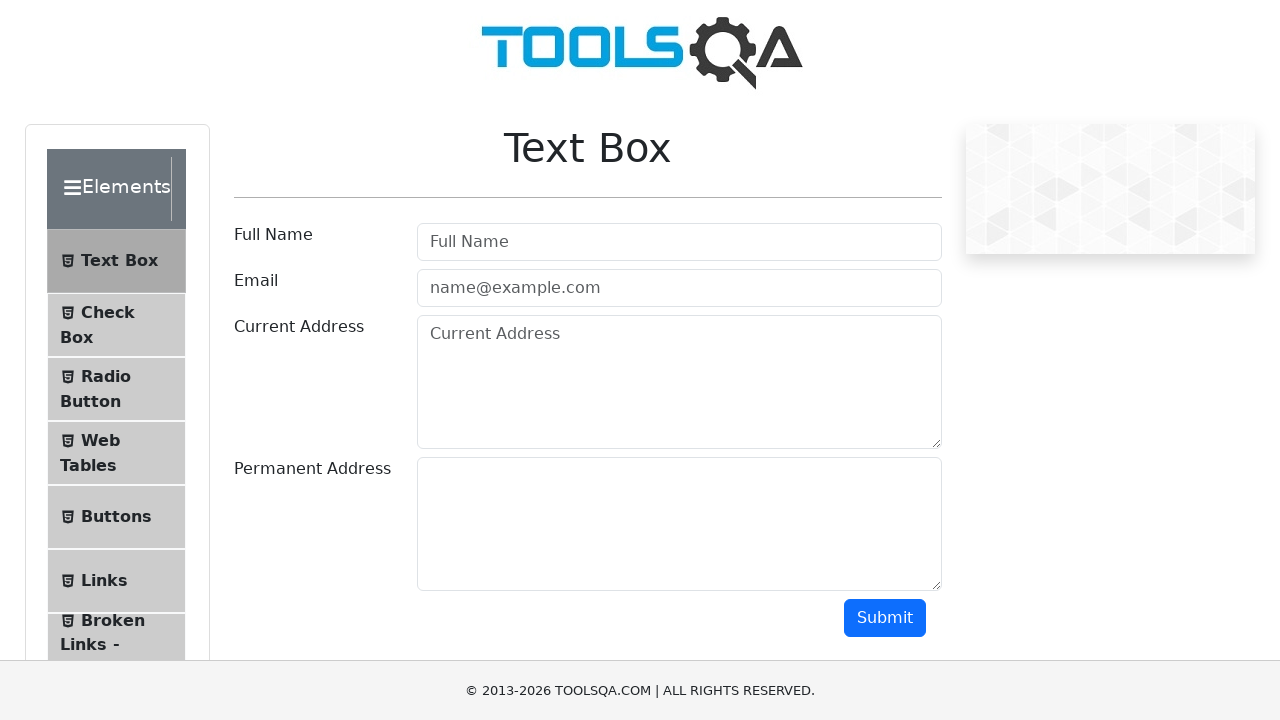

Filled email input with invalid email 'test' on internal:attr=[placeholder="name@example.com"i]
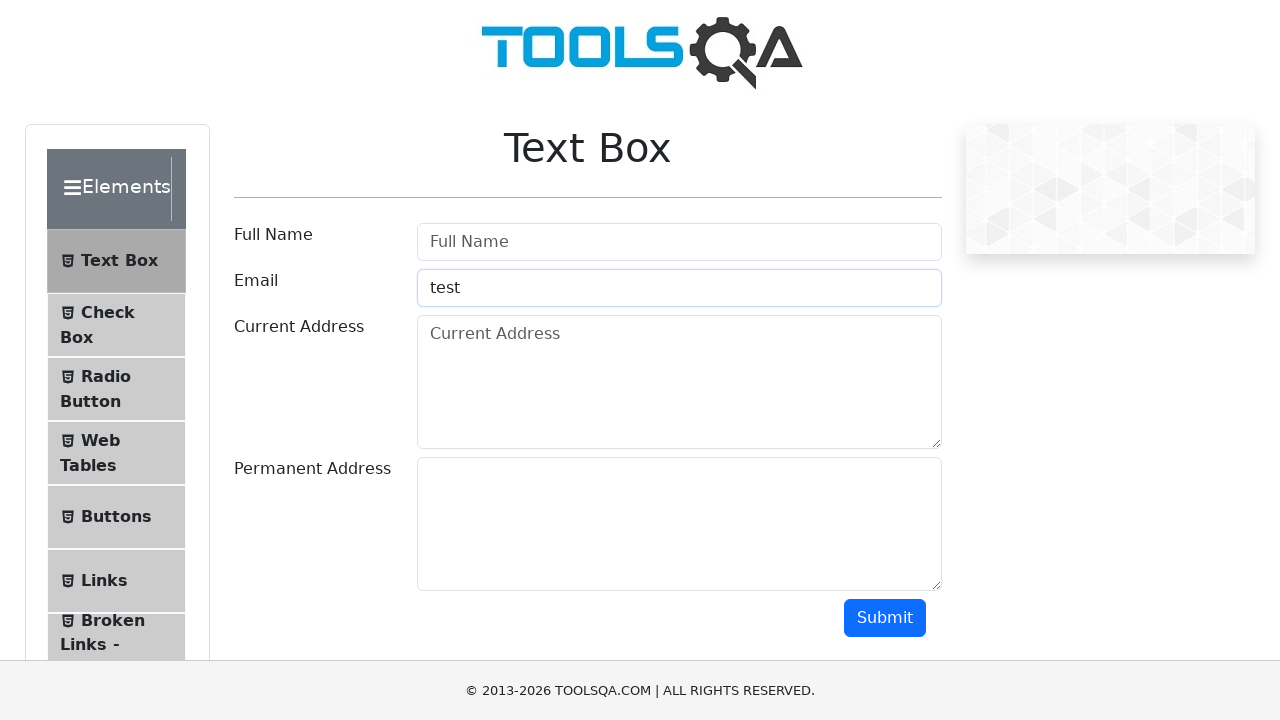

Clicked Submit button at (885, 618) on internal:role=button[name="Submit"i]
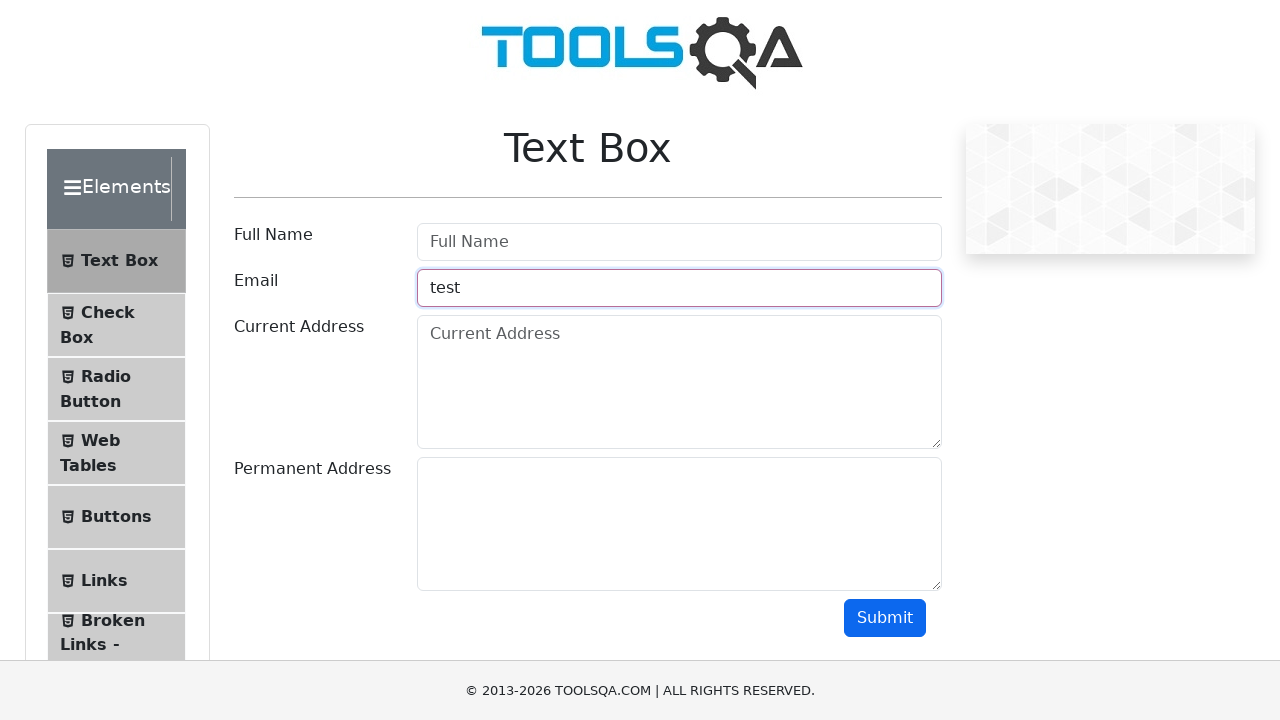

Retrieved email input element
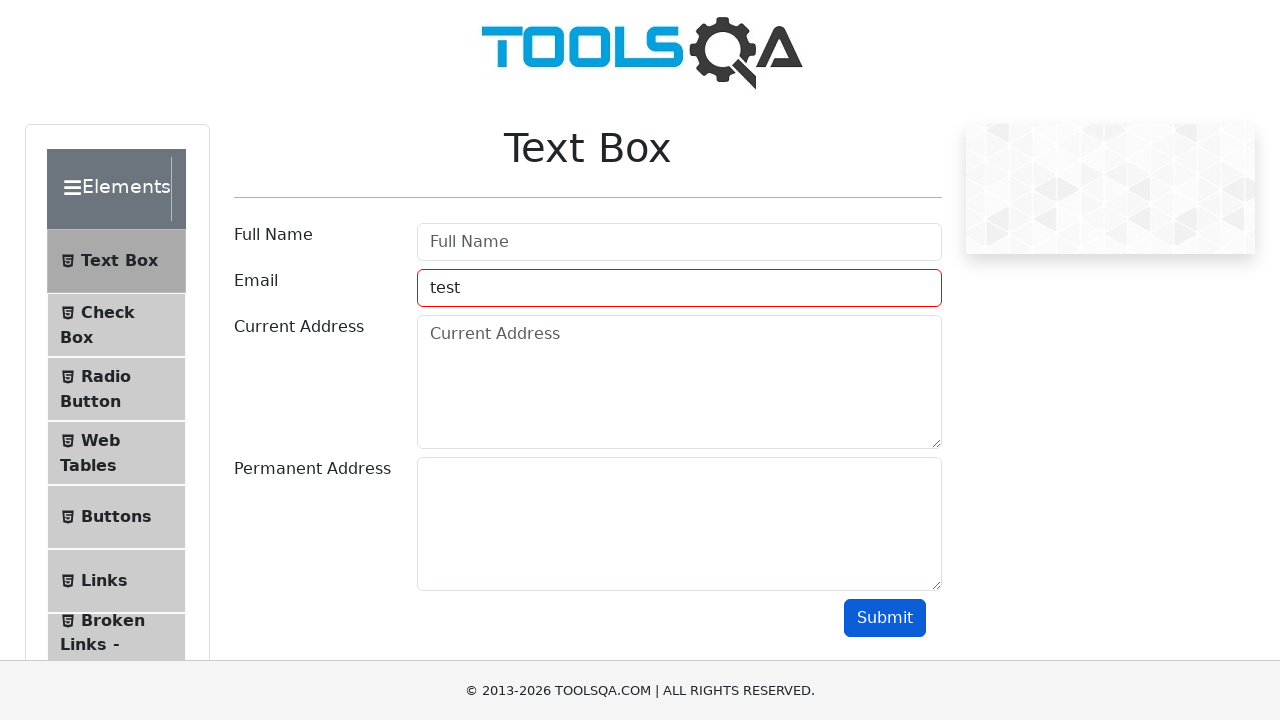

Verified email input has error styling and is visible
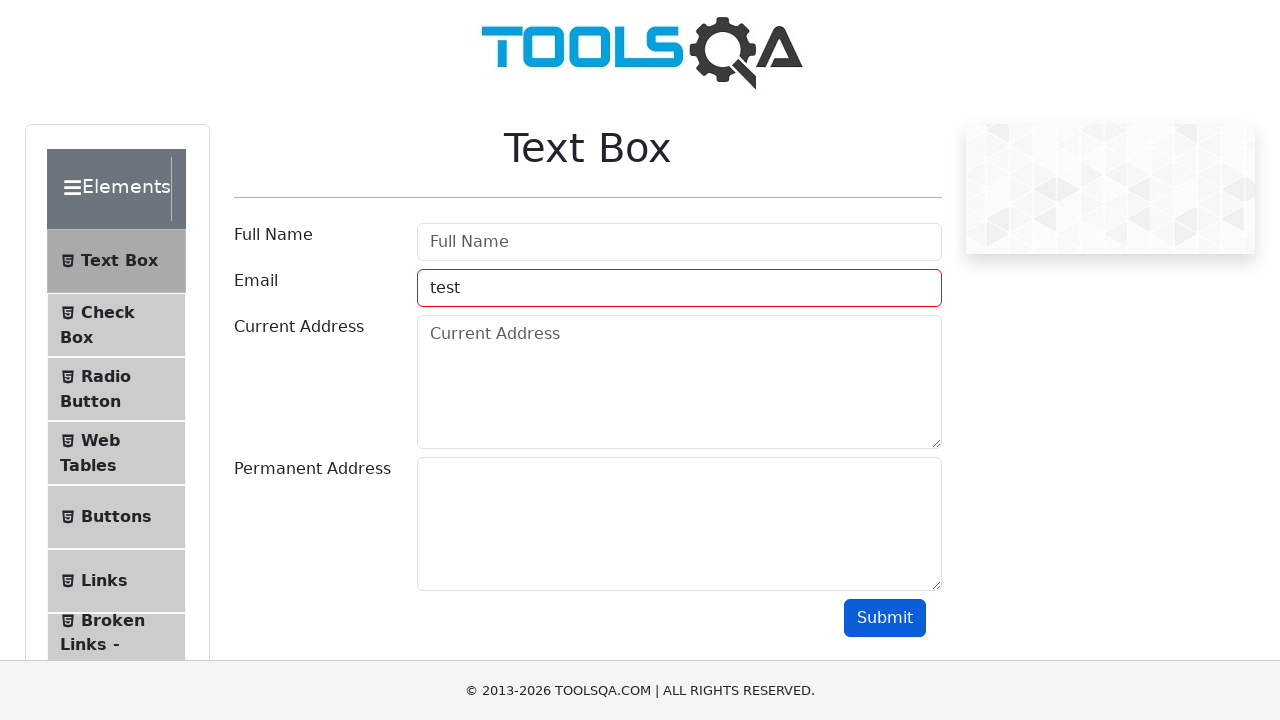

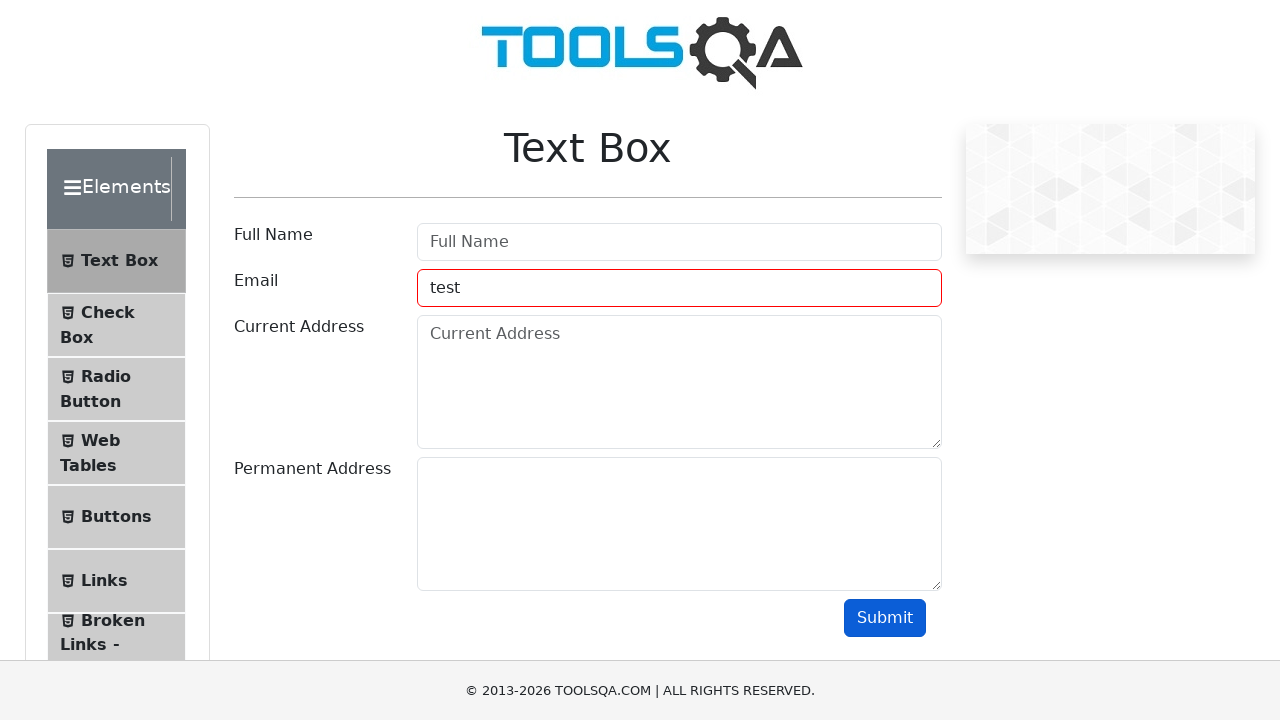